Tests radio button and checkbox interactions on a practice form by clicking a gender radio button and selecting a profession checkbox from a list.

Starting URL: https://demoqa.com/automation-practice-form/

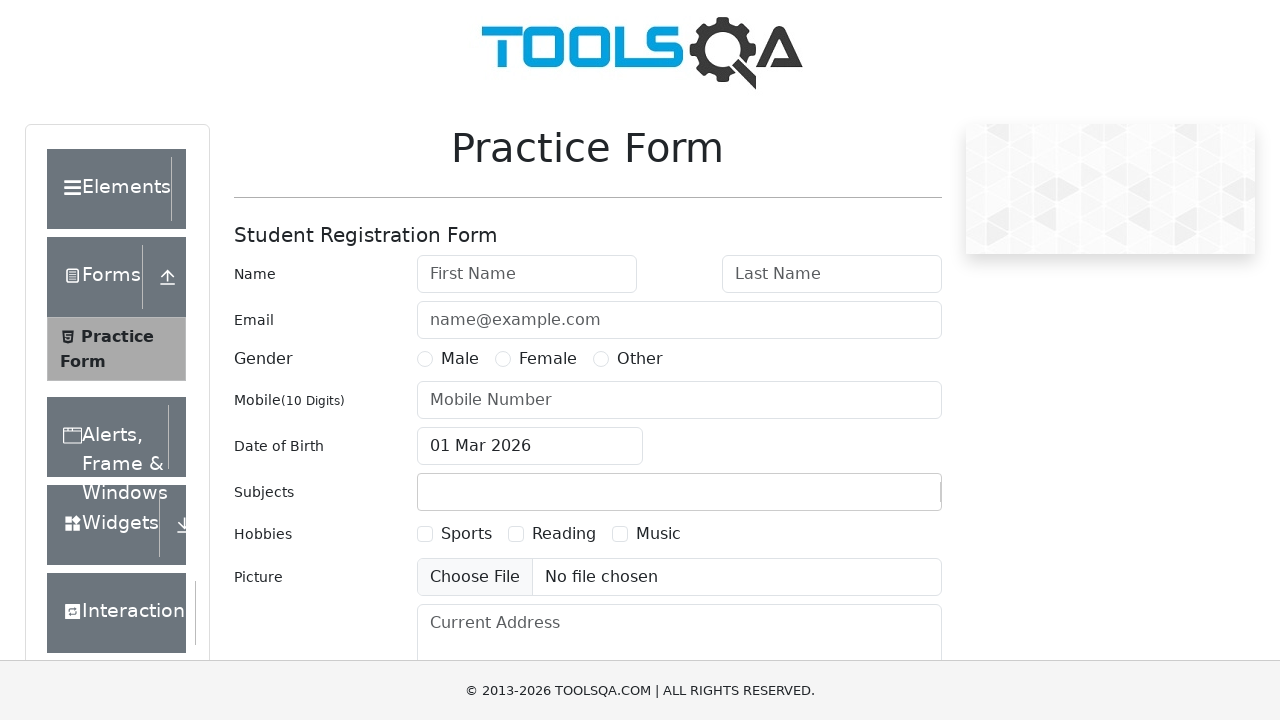

Located male radio button element
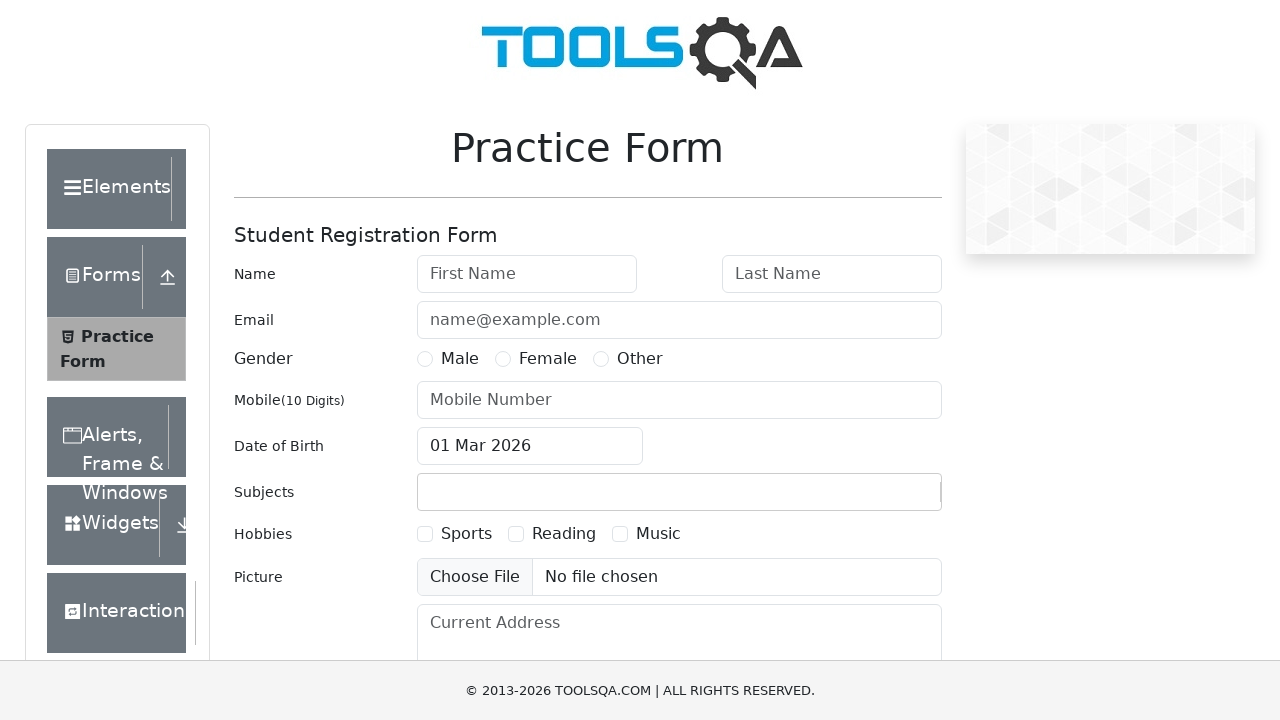

Verified male radio button is visible and enabled
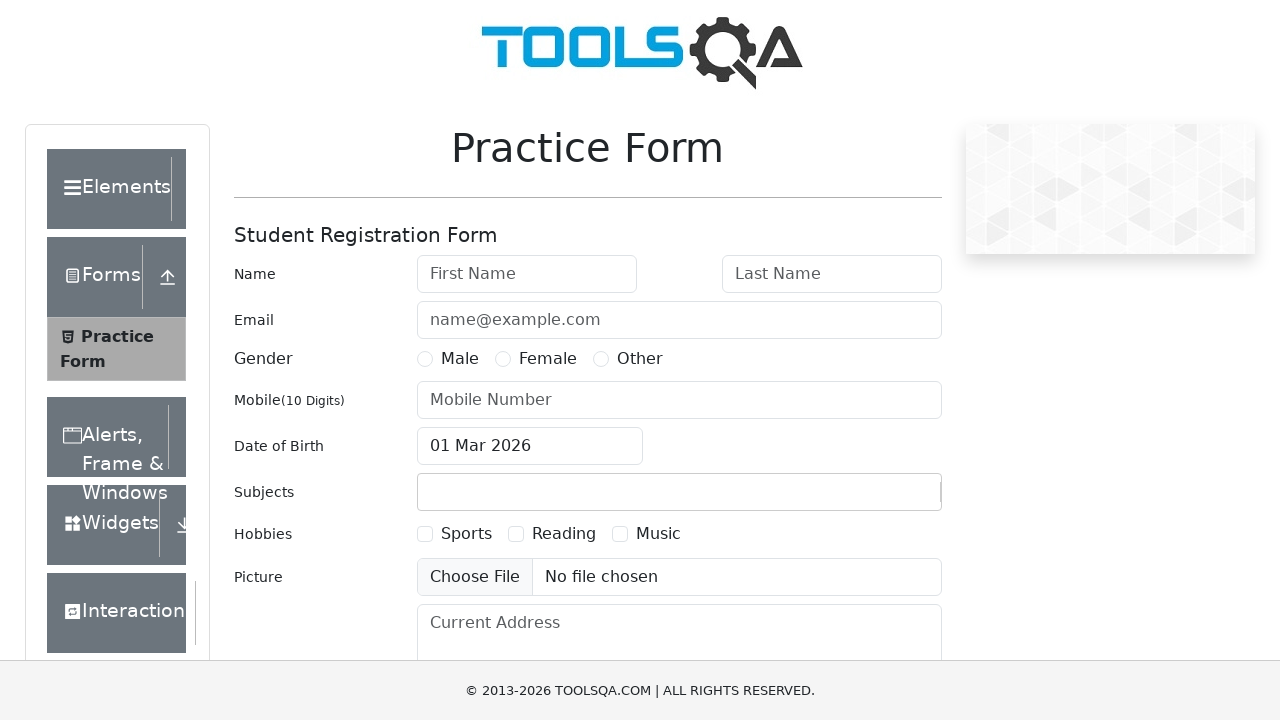

Clicked male radio button label at (460, 359) on label[for='gender-radio-1']
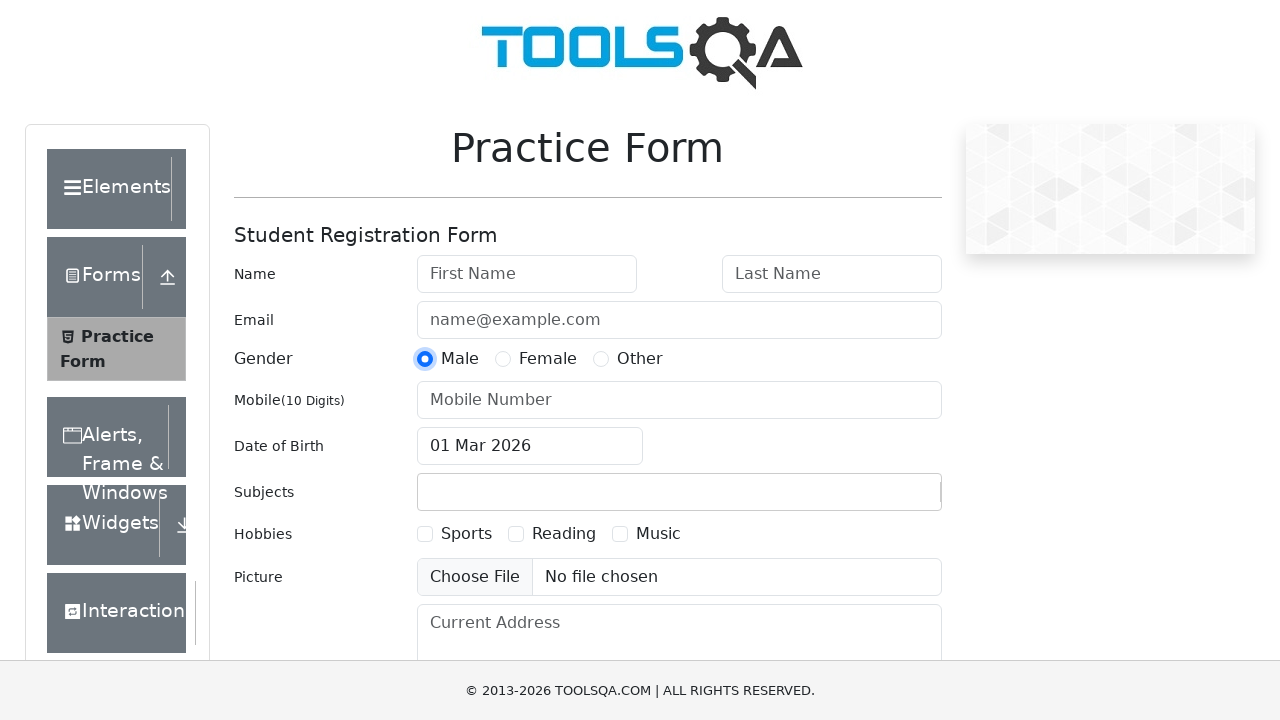

Scrolled down 300 pixels to view hobbies/checkboxes section
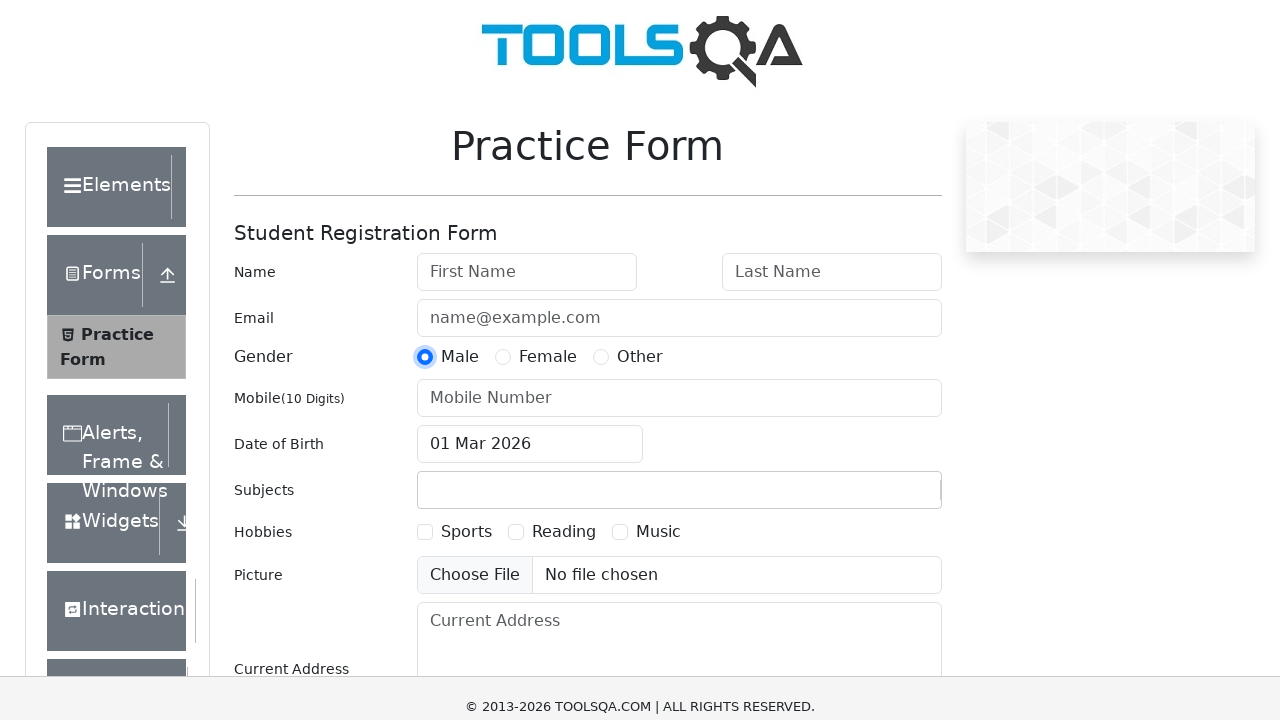

Located all hobby checkboxes on the form
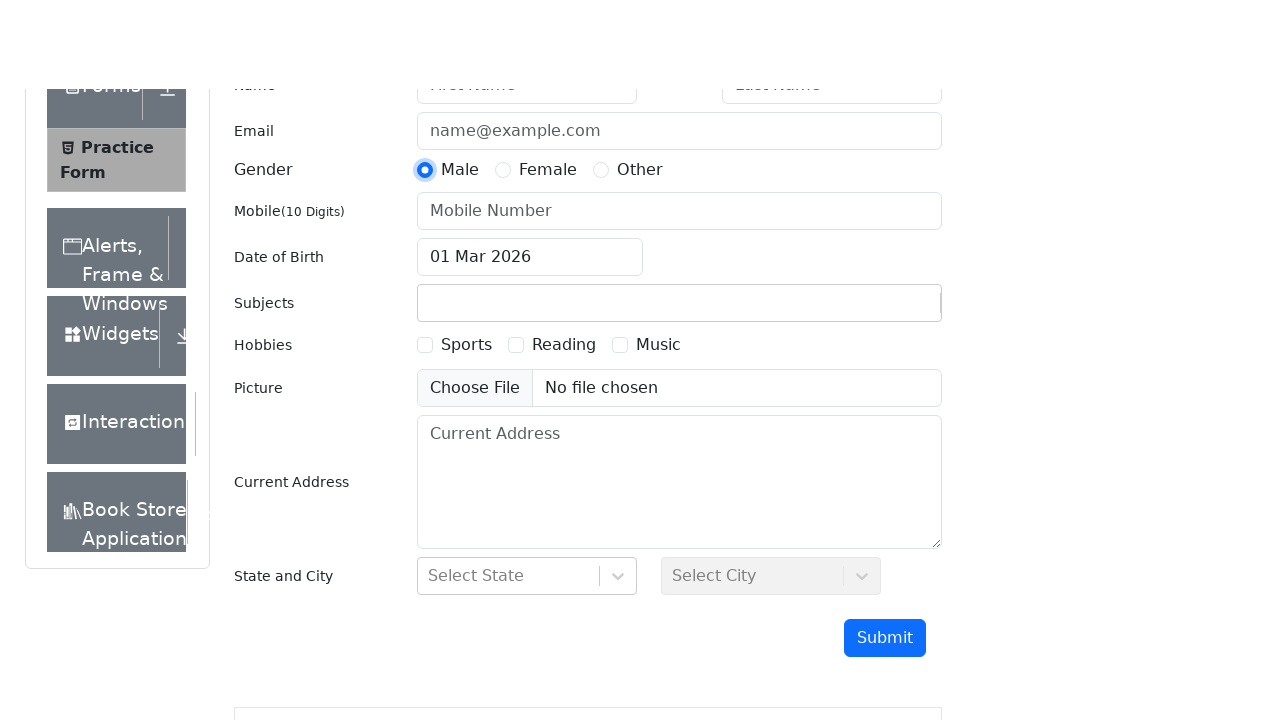

Found 3 hobby checkboxes
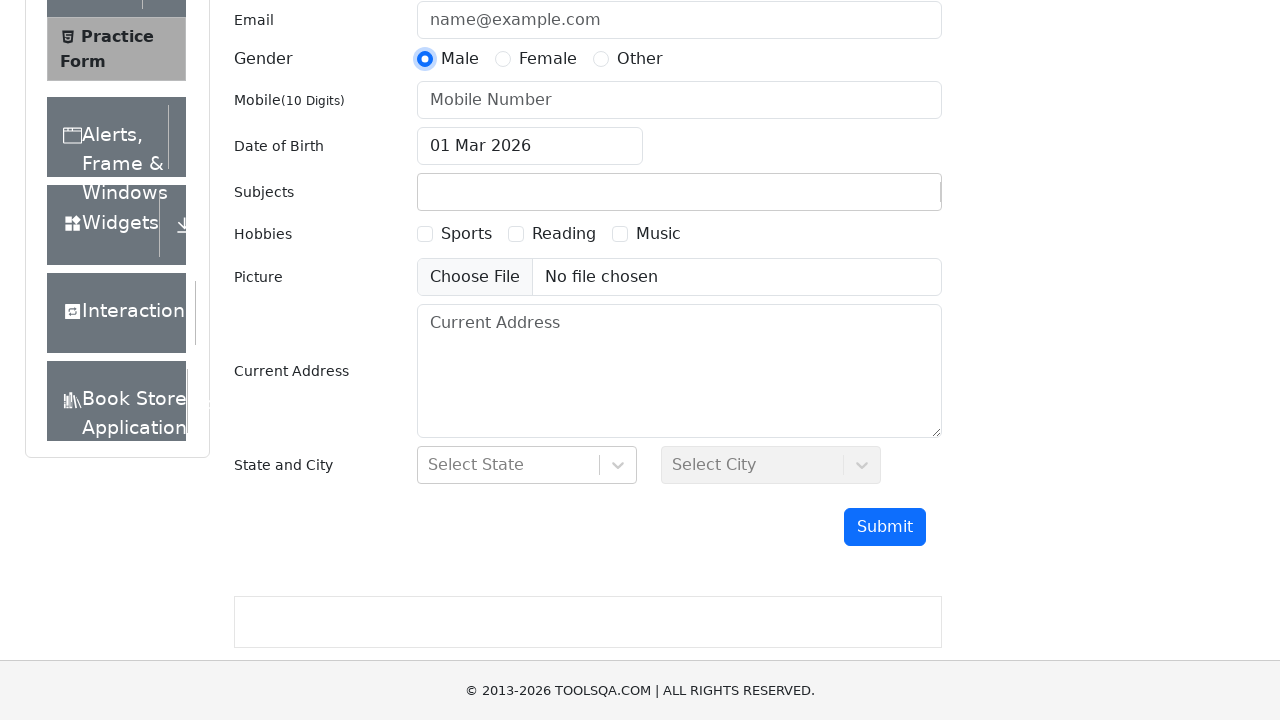

Checked if checkbox 1 is enabled
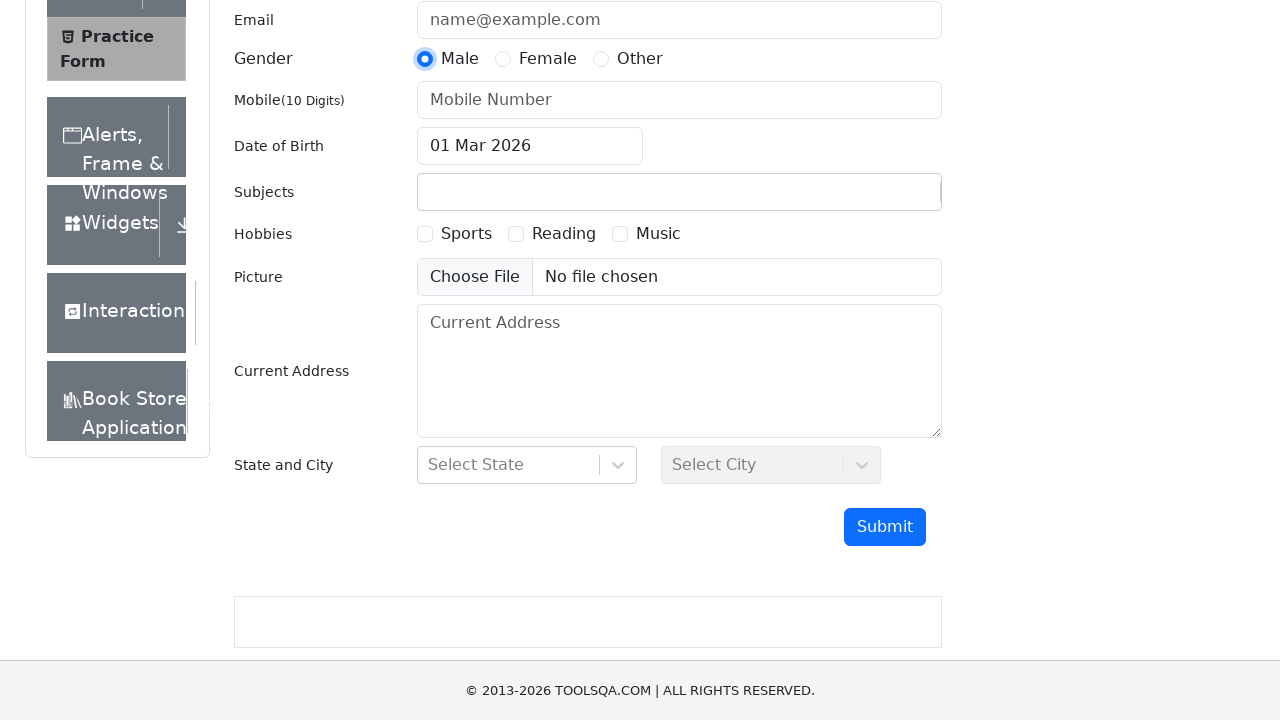

Retrieved checkbox ID: hobbies-checkbox-1
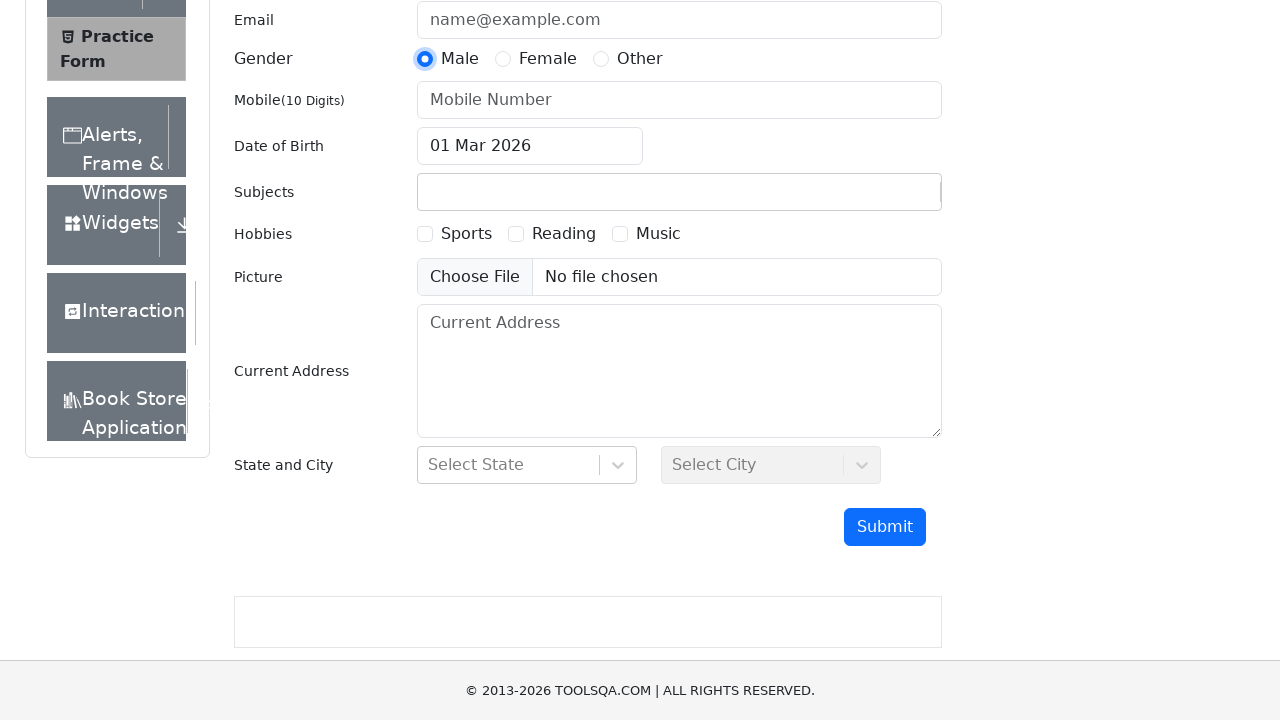

Clicked checkbox label for 'hobbies-checkbox-1' at (466, 234) on label[for='hobbies-checkbox-1']
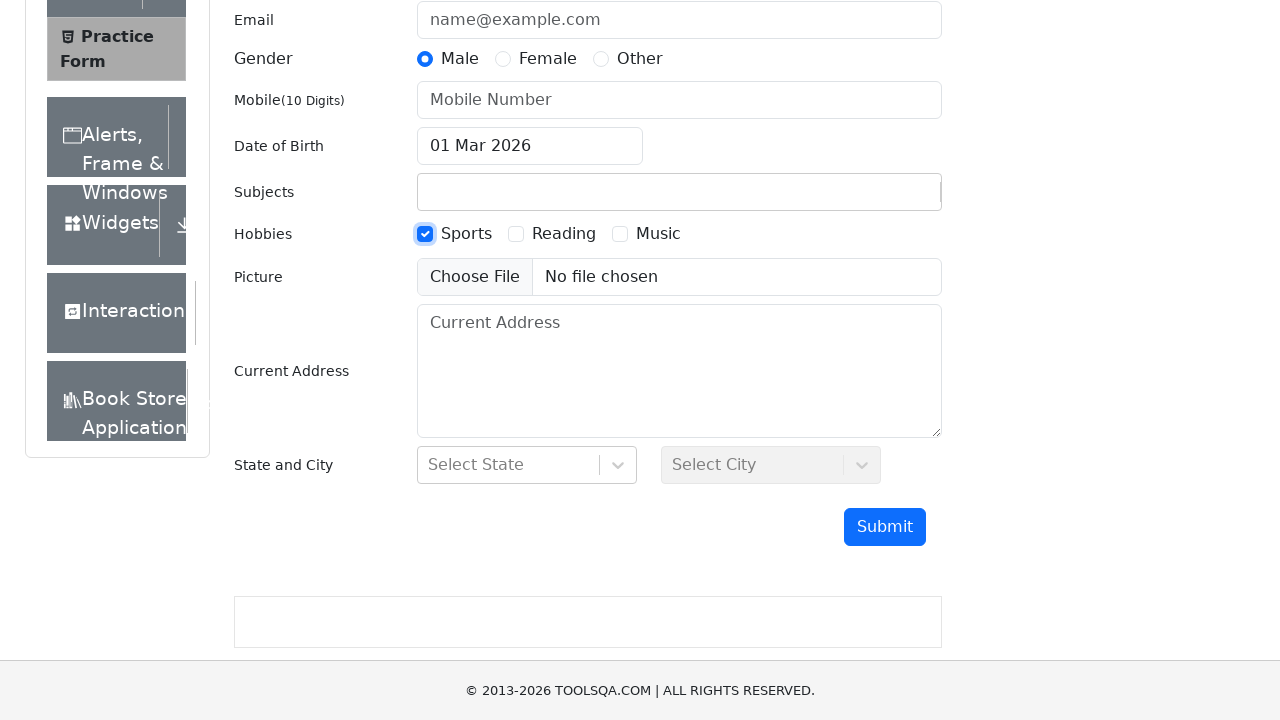

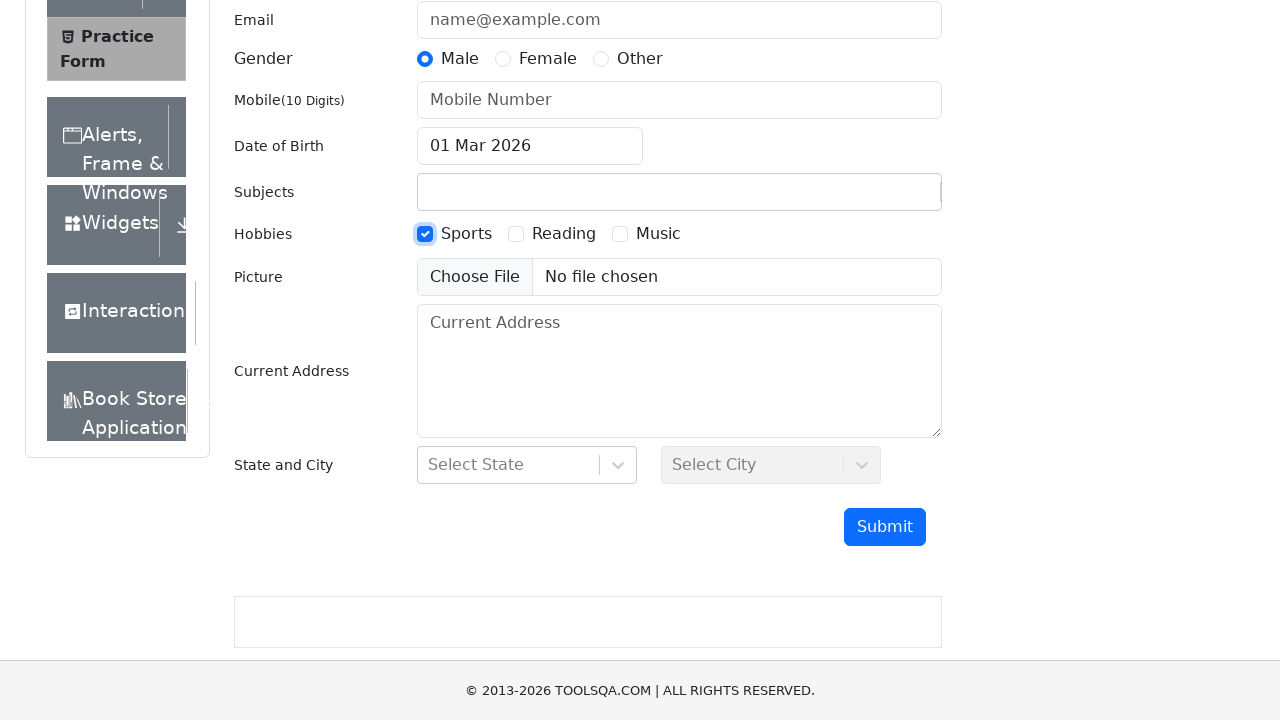